Tests radio button selection functionality by clicking through three radio button options and verifying their checked state

Starting URL: http://www.qaclickacademy.com/practice.php

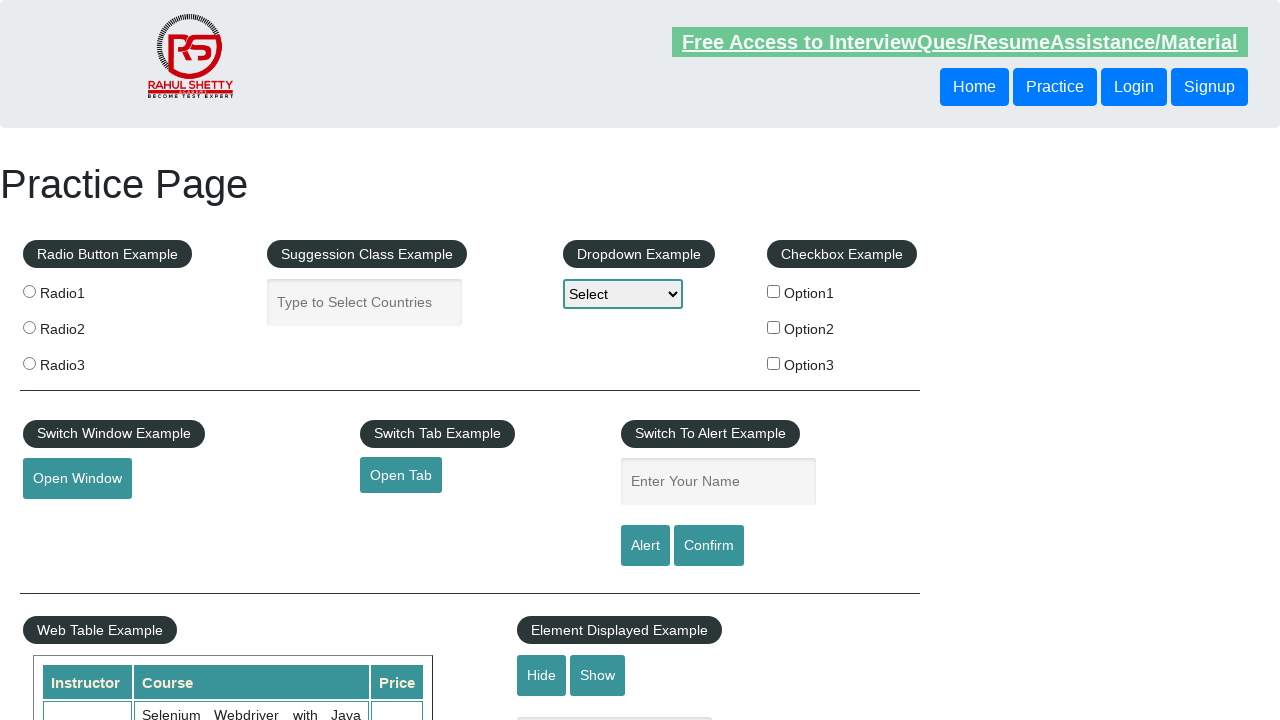

Clicked first radio button with class radioButton at (29, 291) on .radioButton
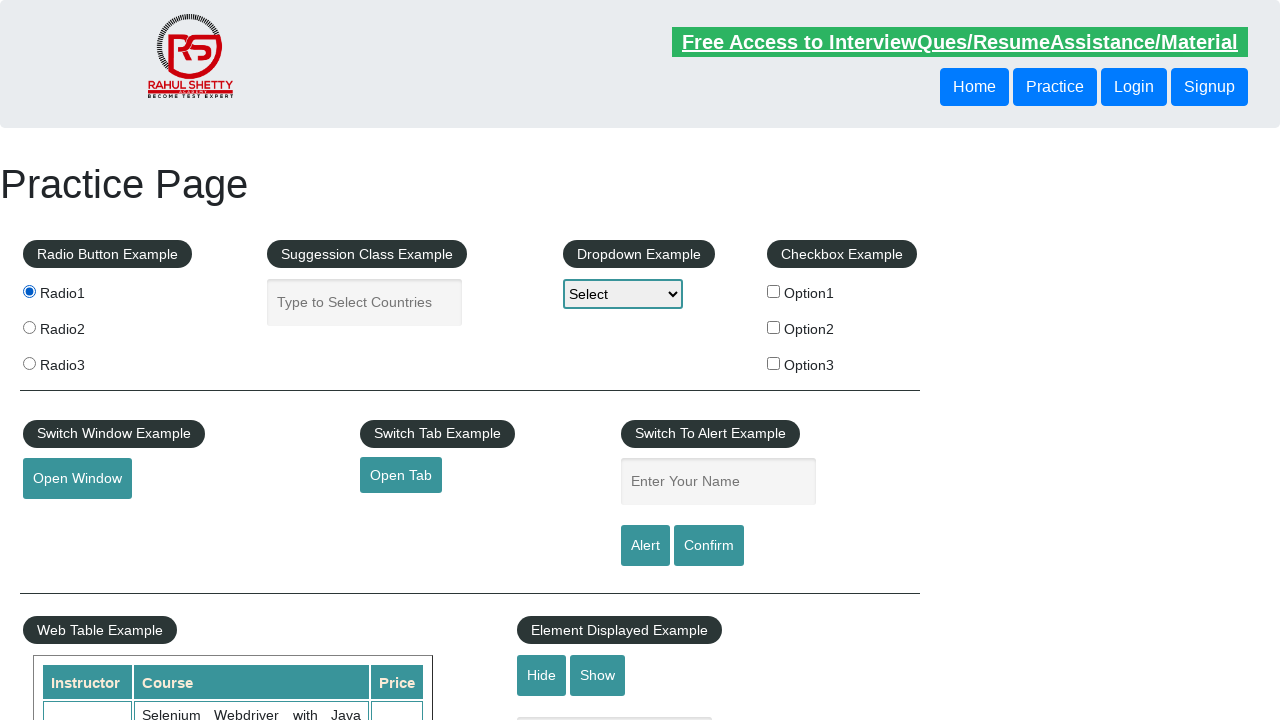

Waited 1000ms for page to respond
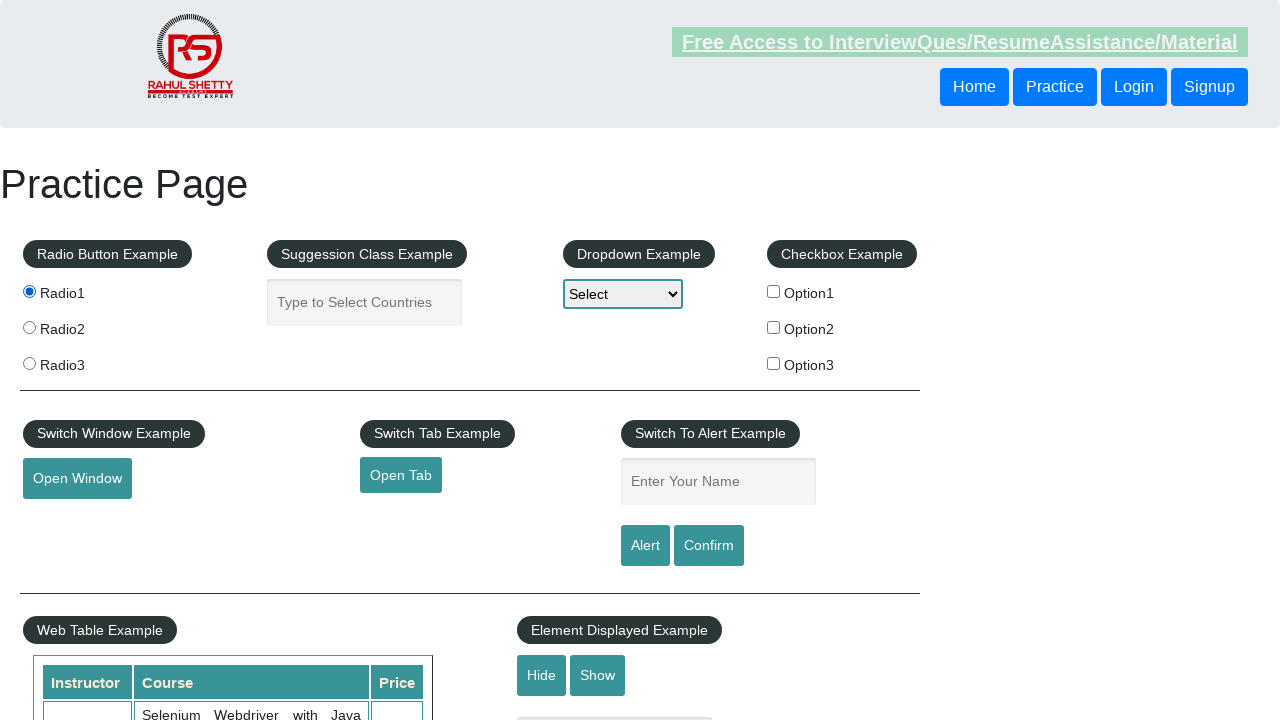

Clicked radio button with value 'radio1' at (29, 291) on input[value='radio1']
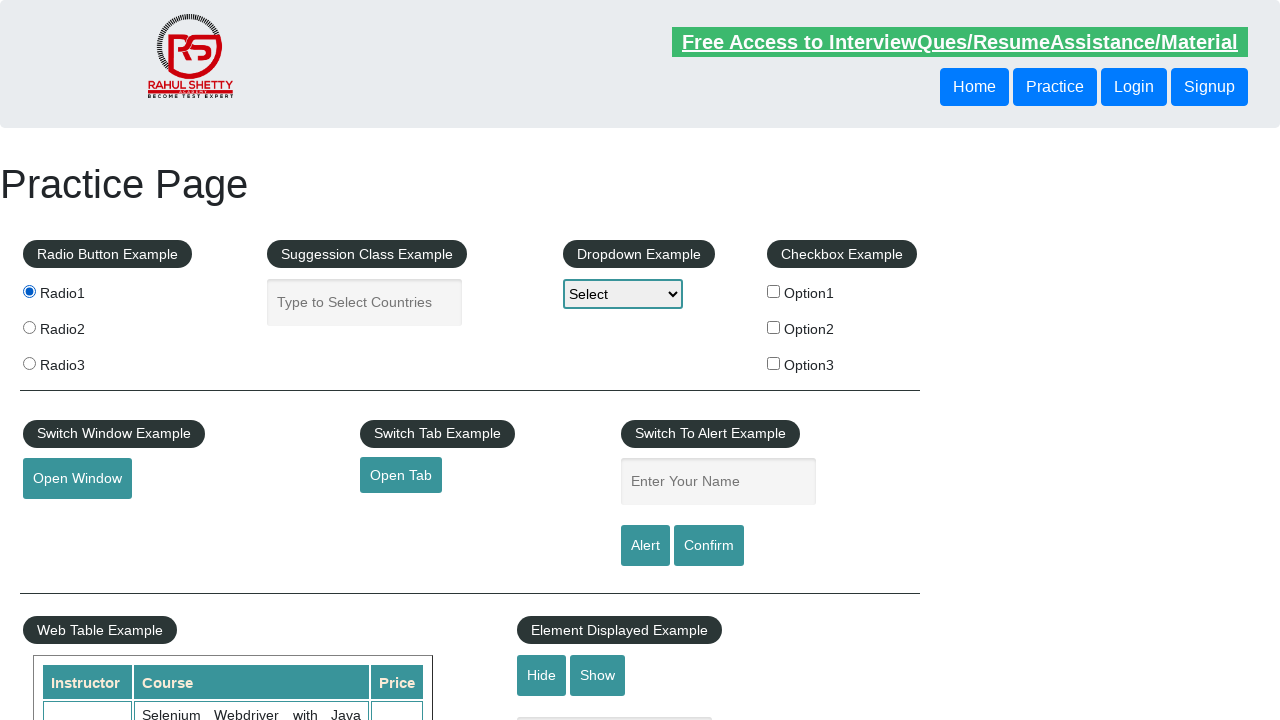

Waited 500ms for radio button selection to register
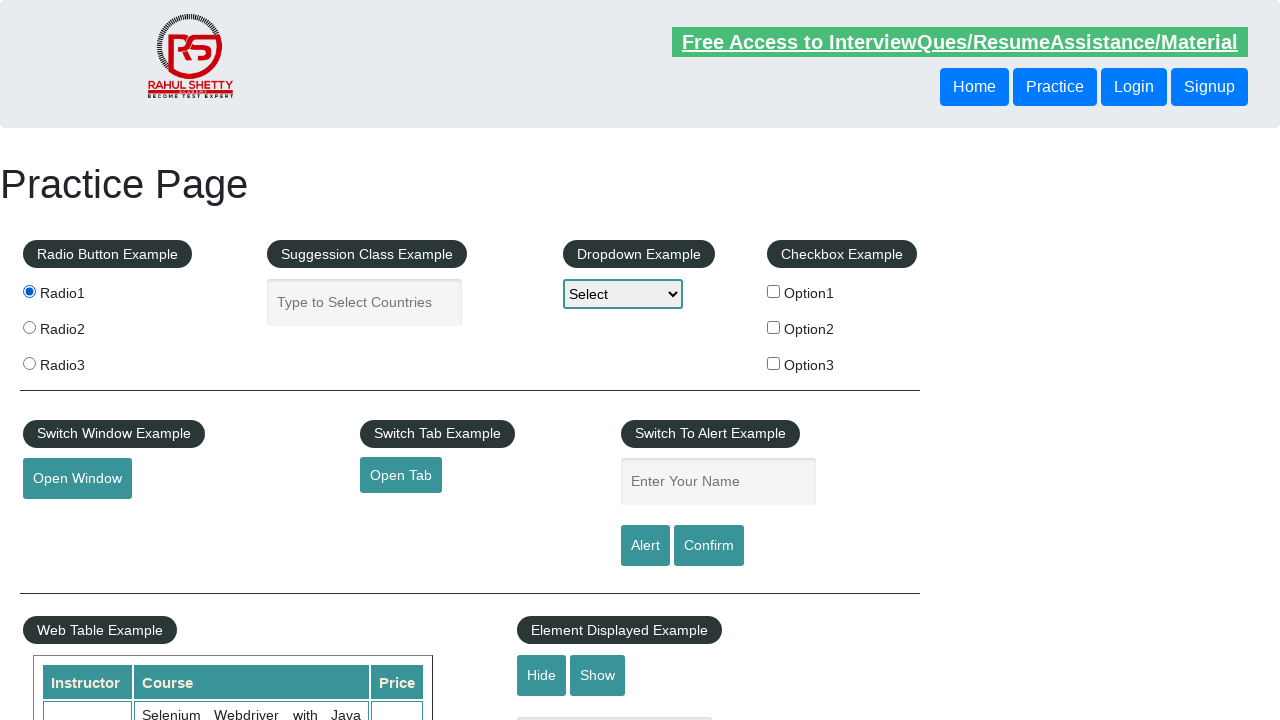

Clicked radio button with value 'radio2' at (29, 327) on input[value='radio2']
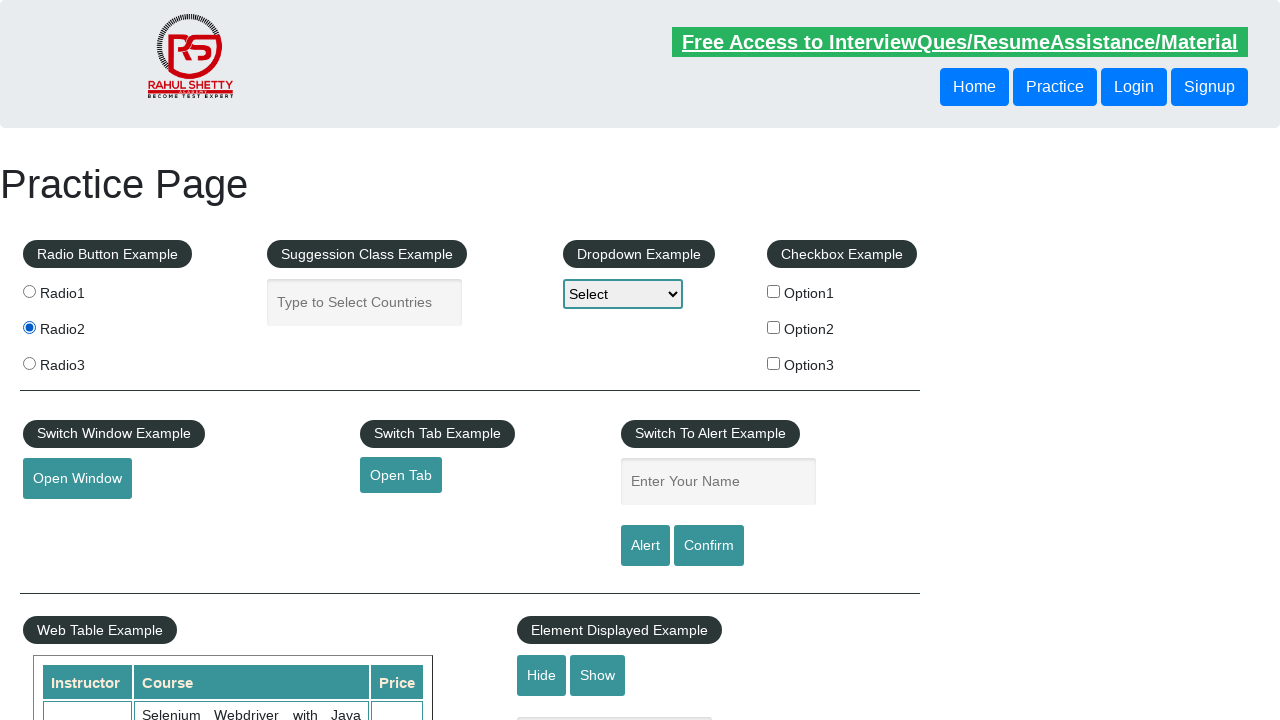

Waited 500ms for radio button selection to register
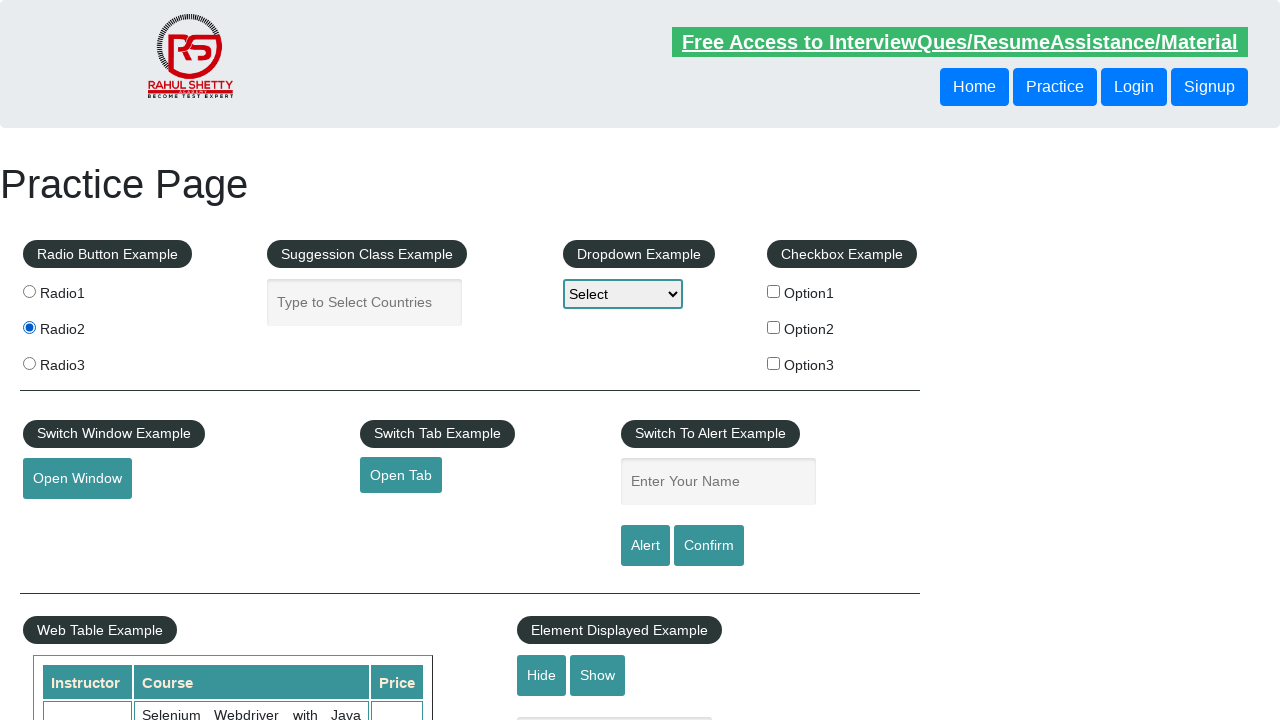

Clicked radio button with value 'radio3' at (29, 363) on input[value='radio3']
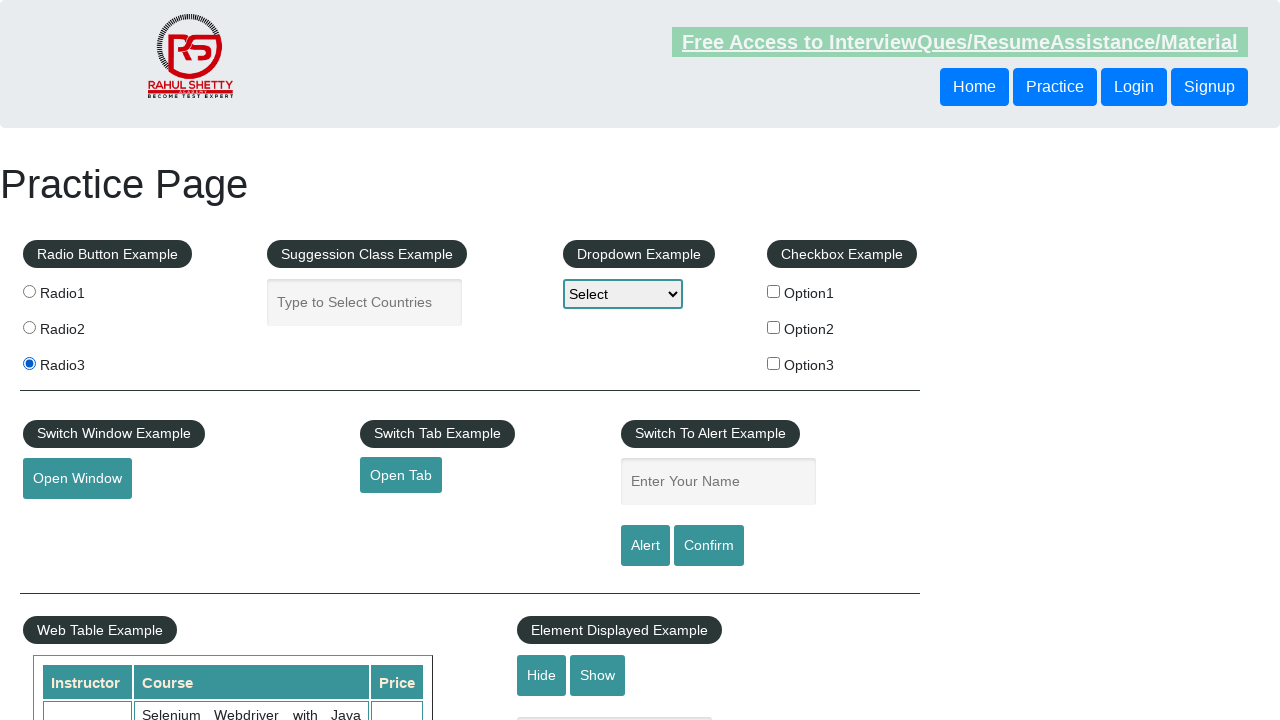

Waited 500ms for radio button selection to register
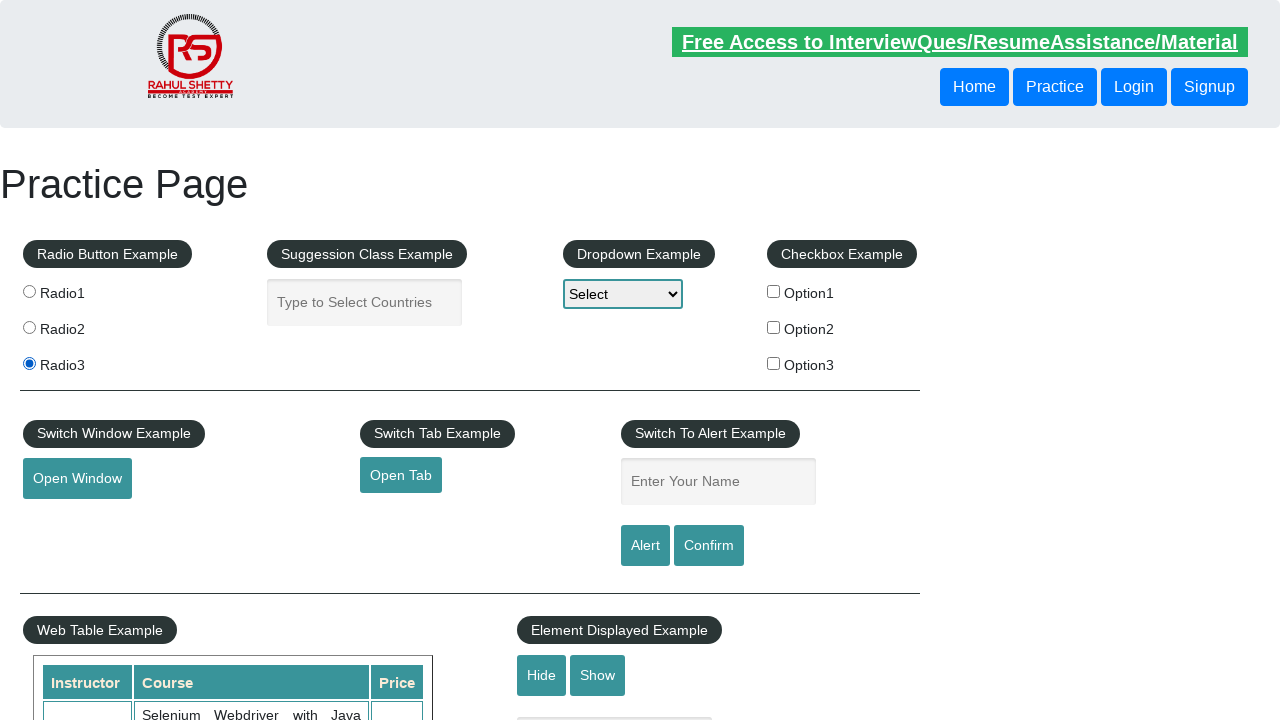

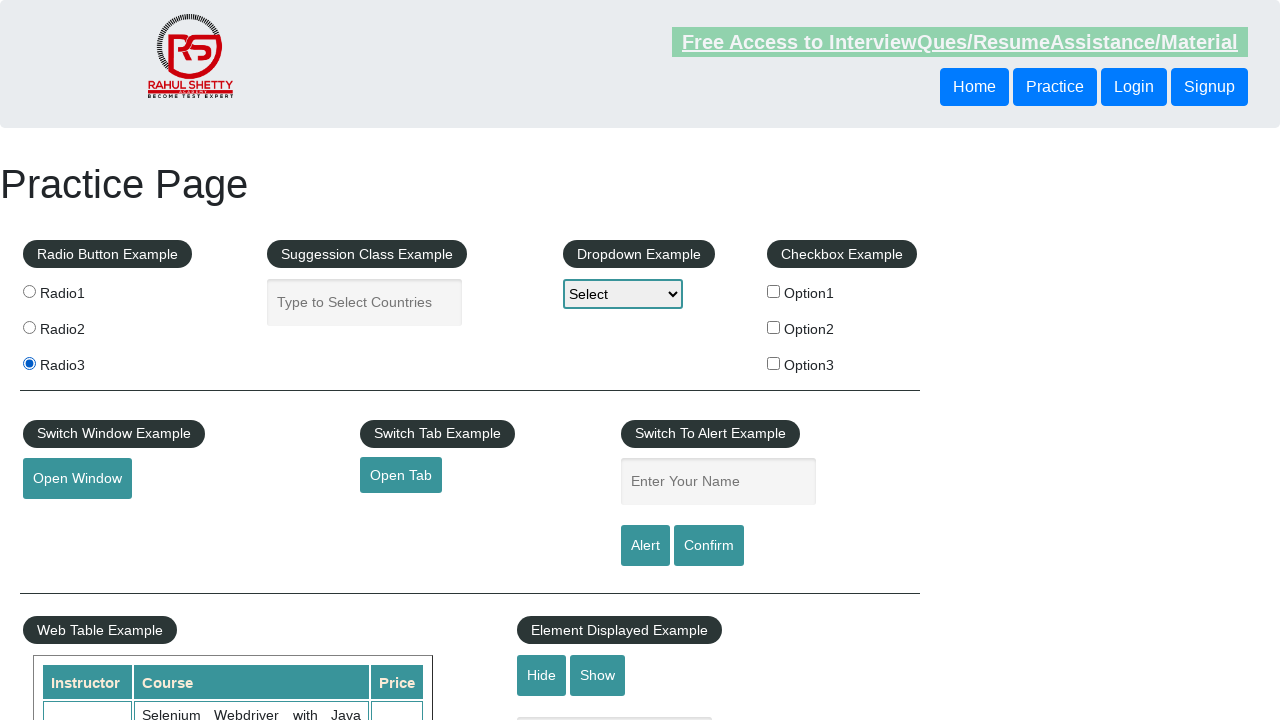